Tests date picker functionality on Selenium's web form demo by clicking on the date field

Starting URL: https://www.selenium.dev/selenium/web/web-form.html

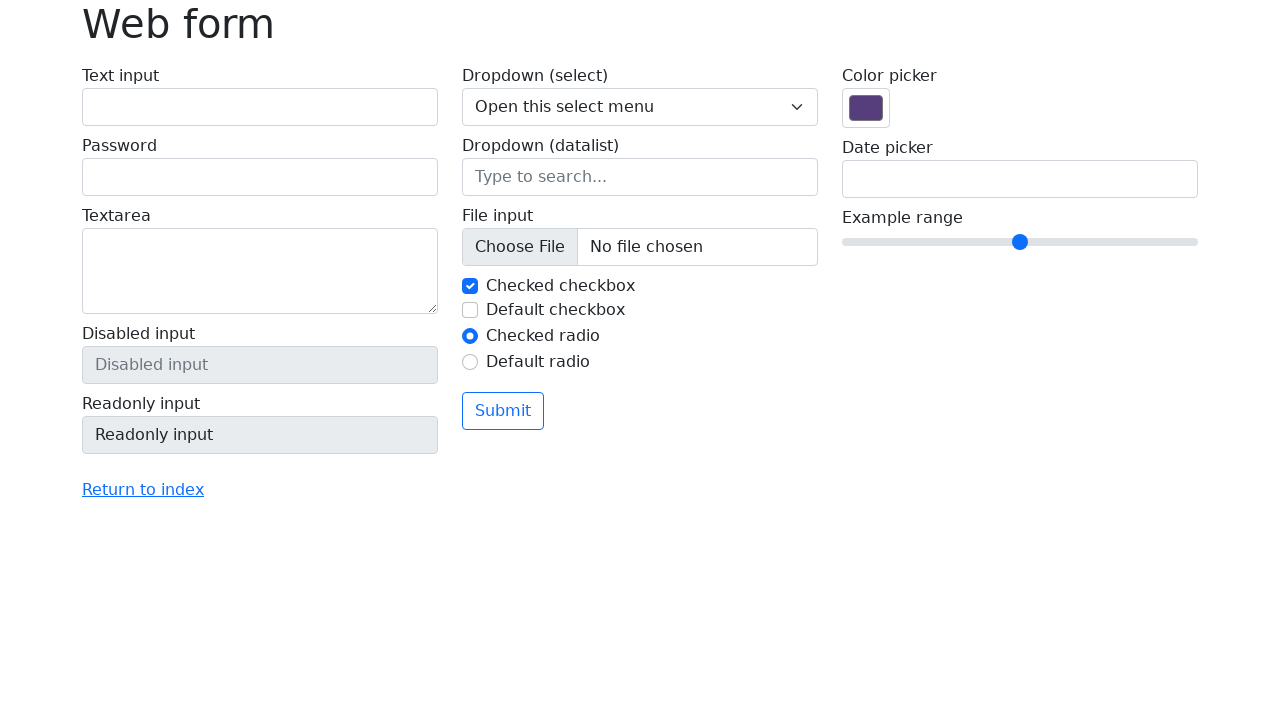

Clicked on date input field to open date picker at (1020, 179) on input[name='my-date']
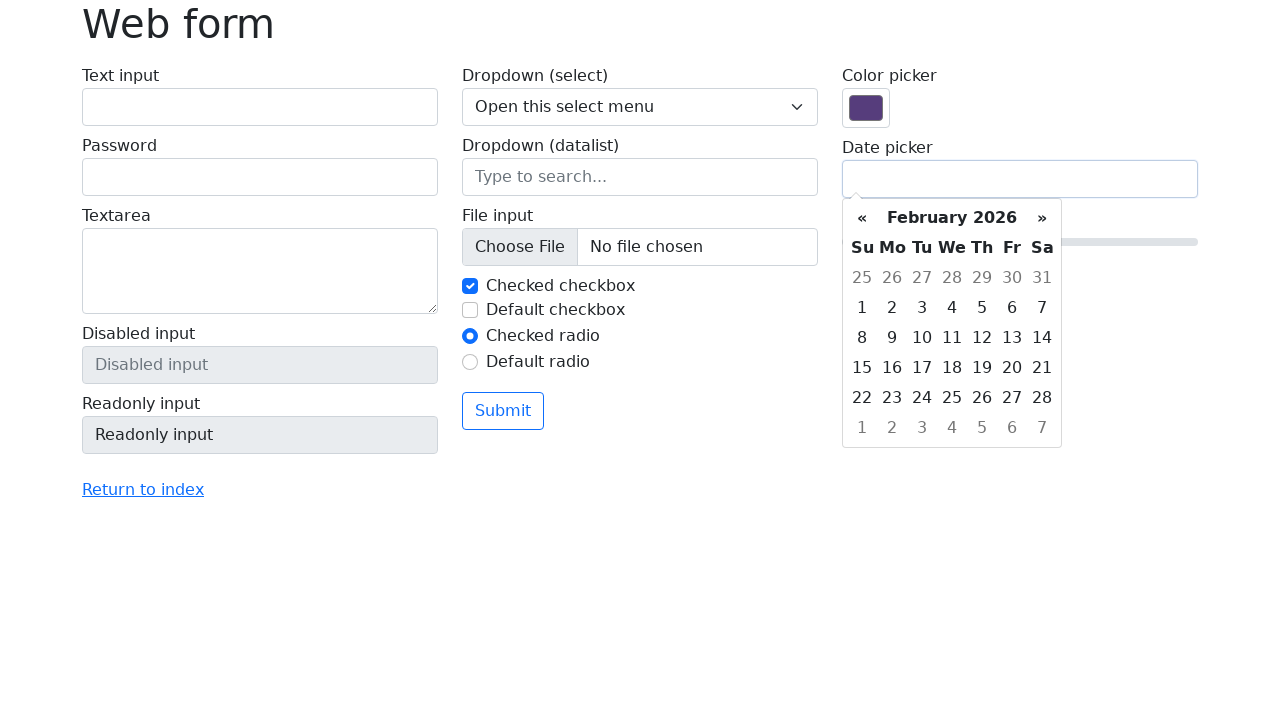

Date picker calendar appeared
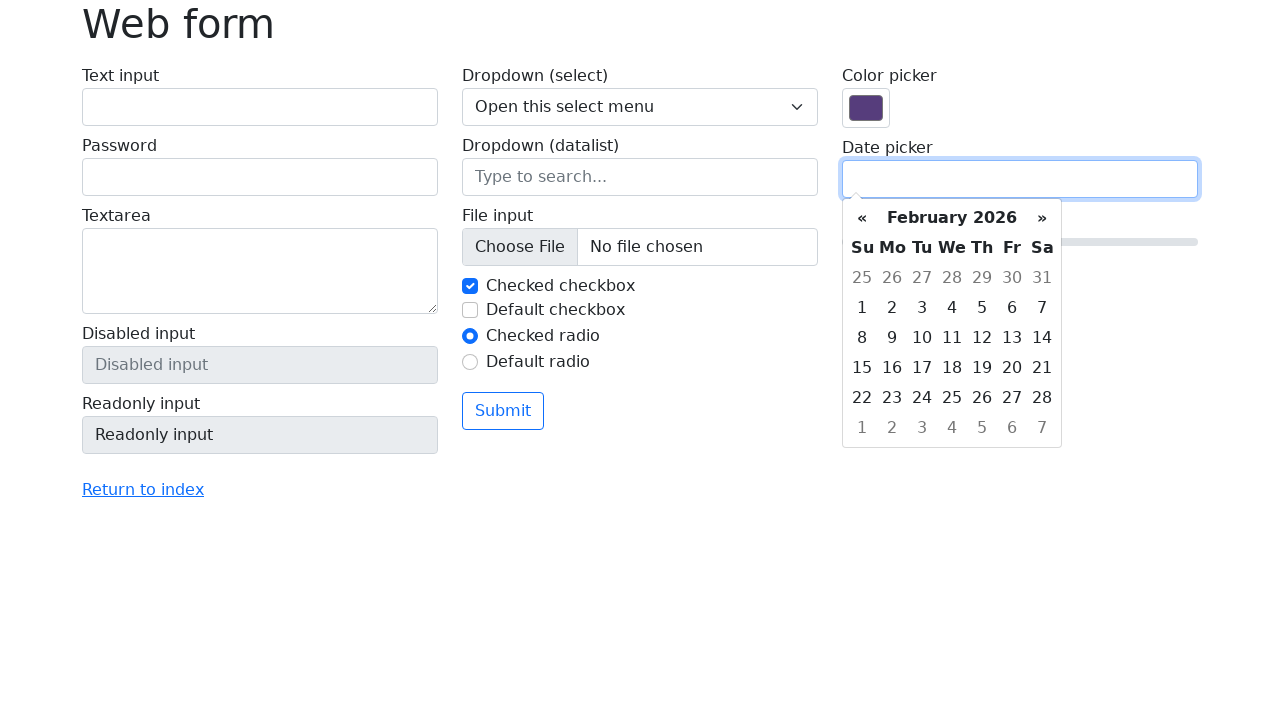

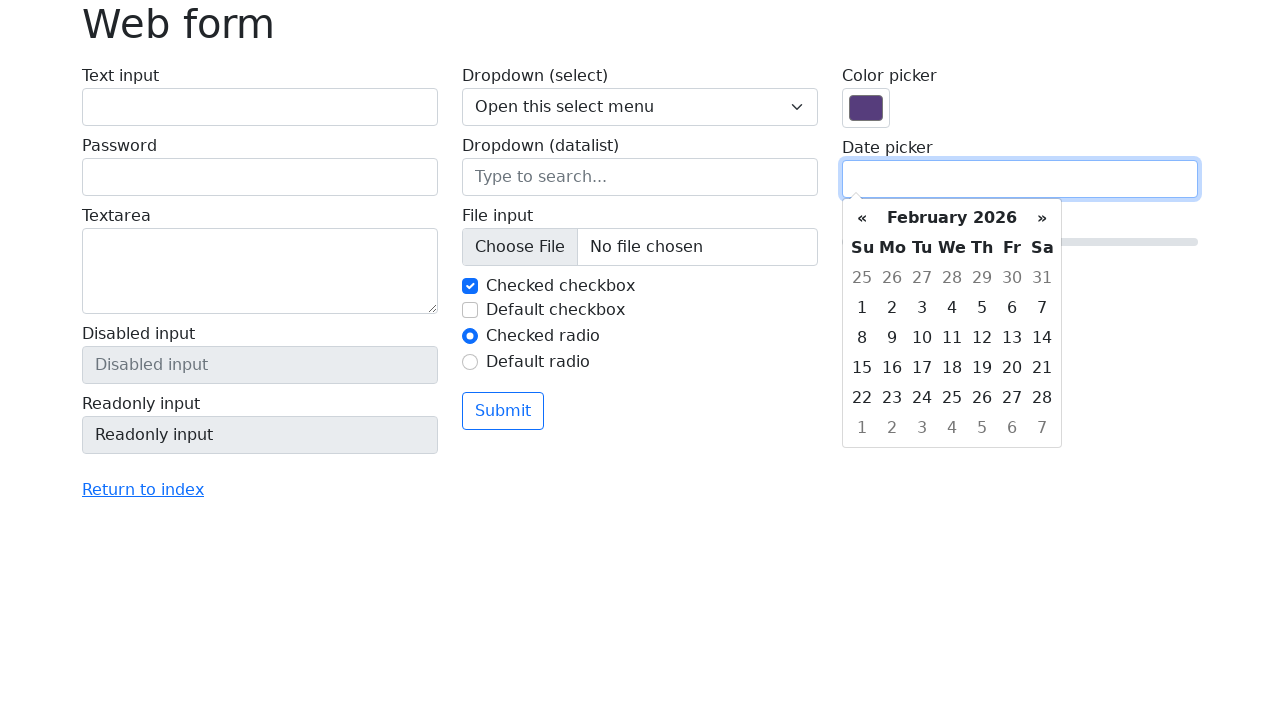